Tests simple JavaScript alert by clicking the button, accepting the alert, and verifying the button text

Starting URL: https://v1.training-support.net/selenium/javascript-alerts

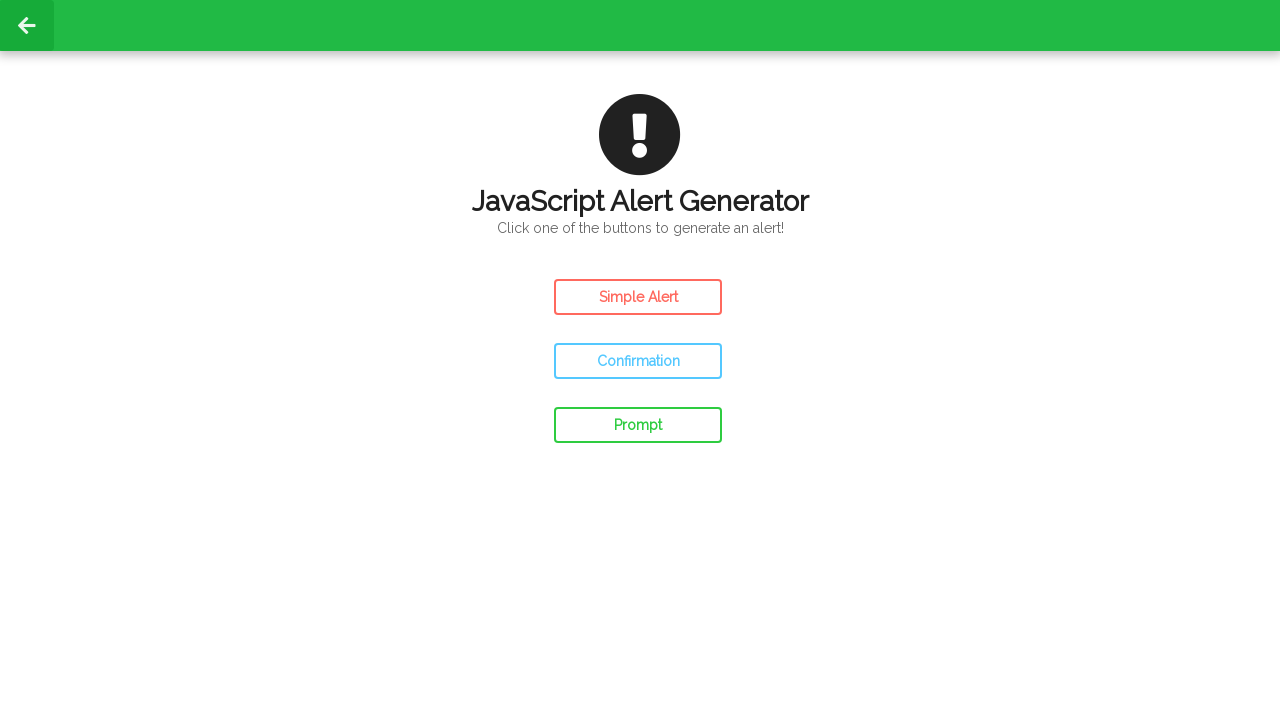

Clicked the simple alert button at (638, 297) on #simple
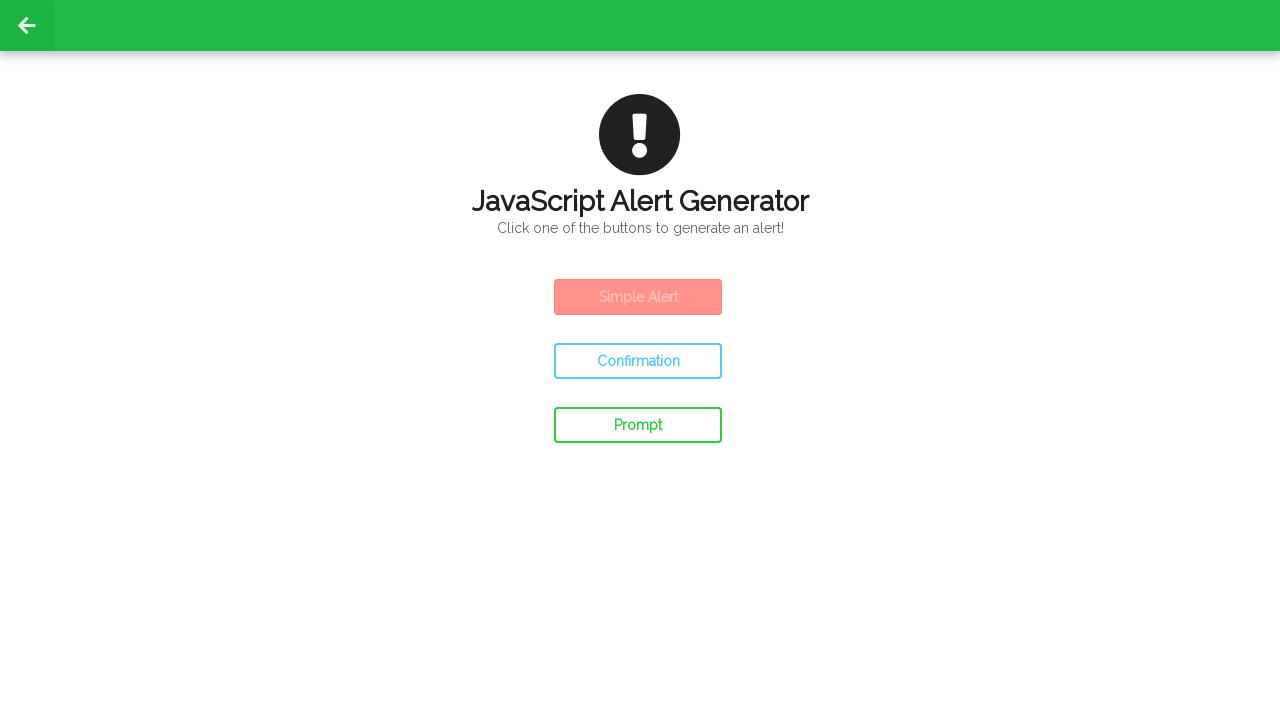

Set up dialog handler to accept alerts
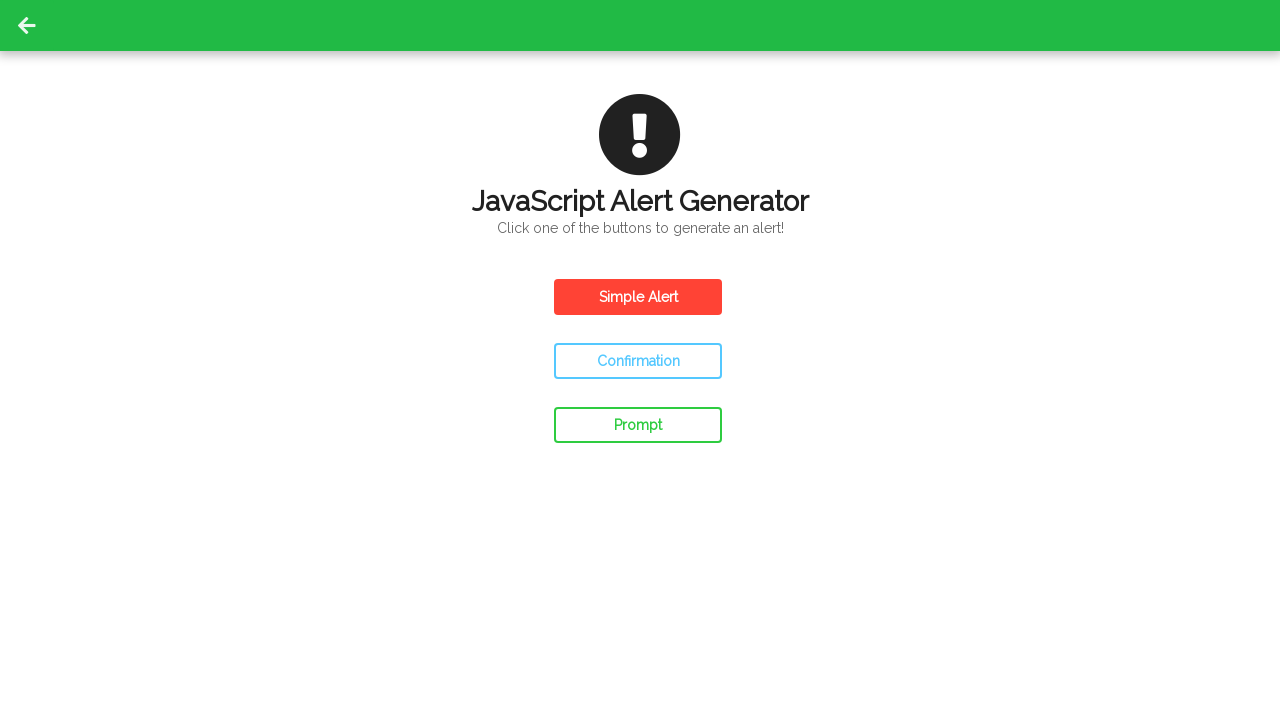

Clicked simple alert button and waiting for dialog at (638, 297) on #simple
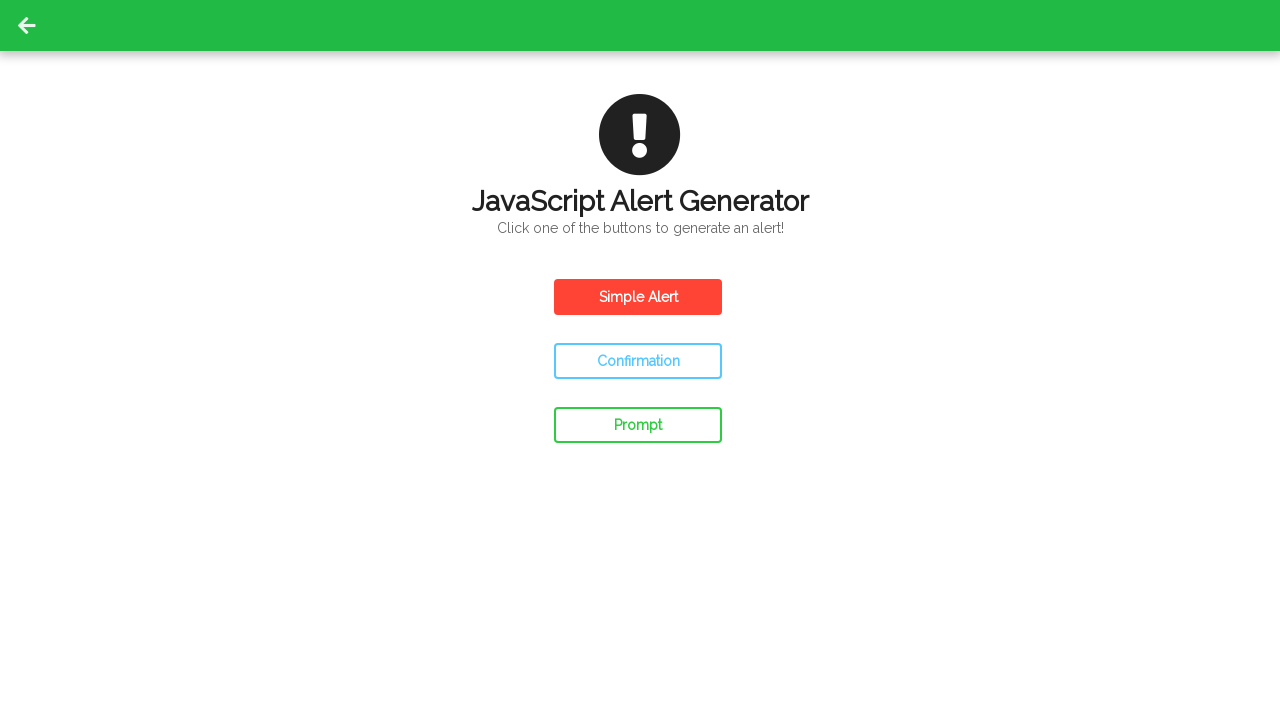

Dialog event captured
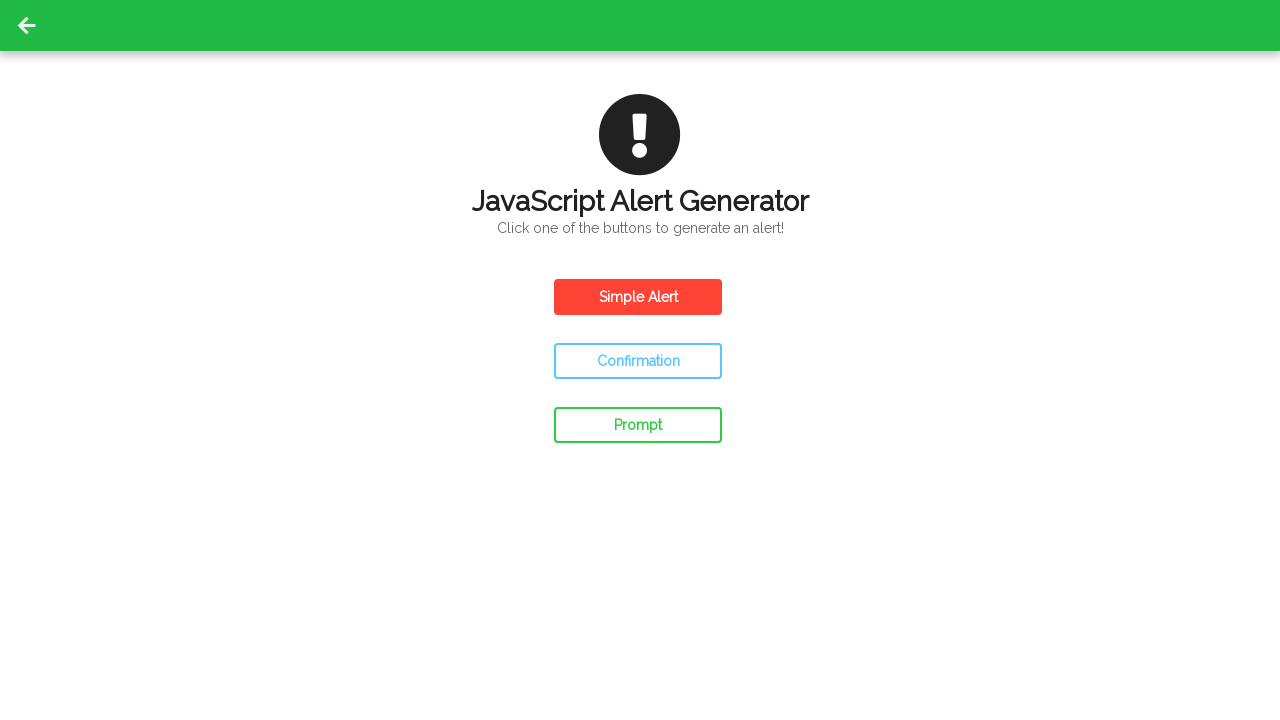

Alert message printed: This is a JavaScript Alert!
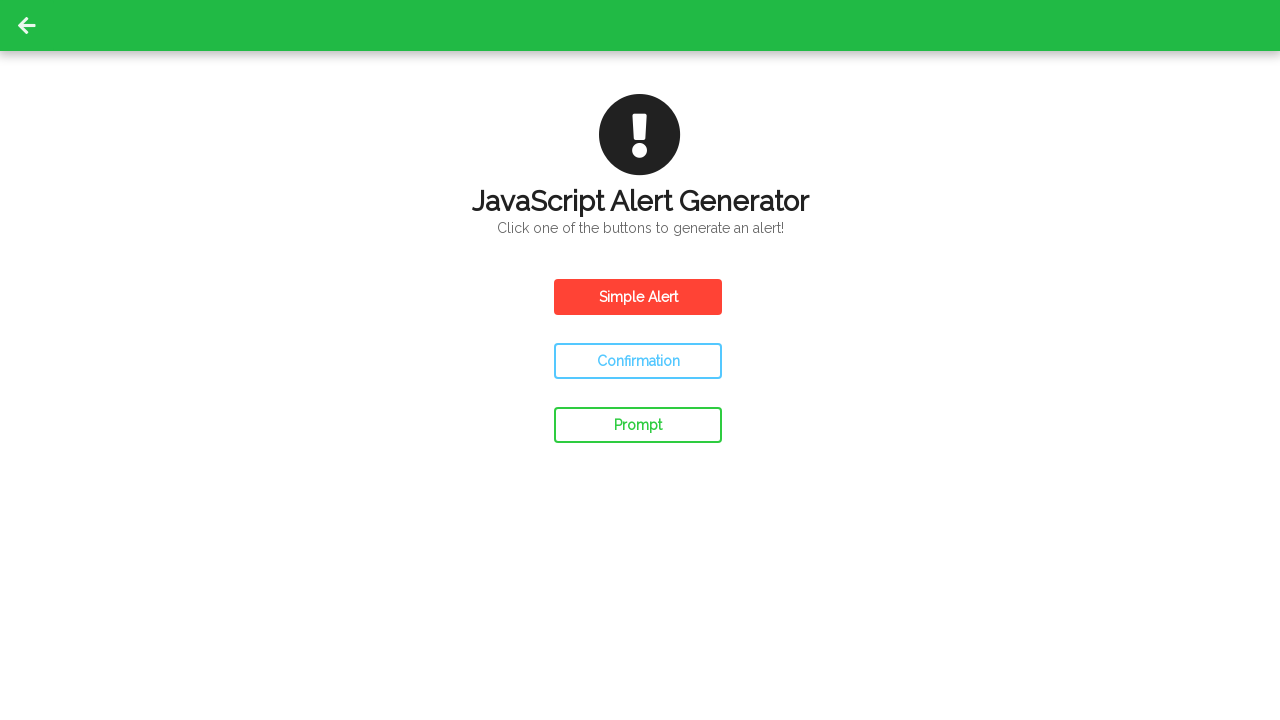

Verified button text is 'Simple Alert'
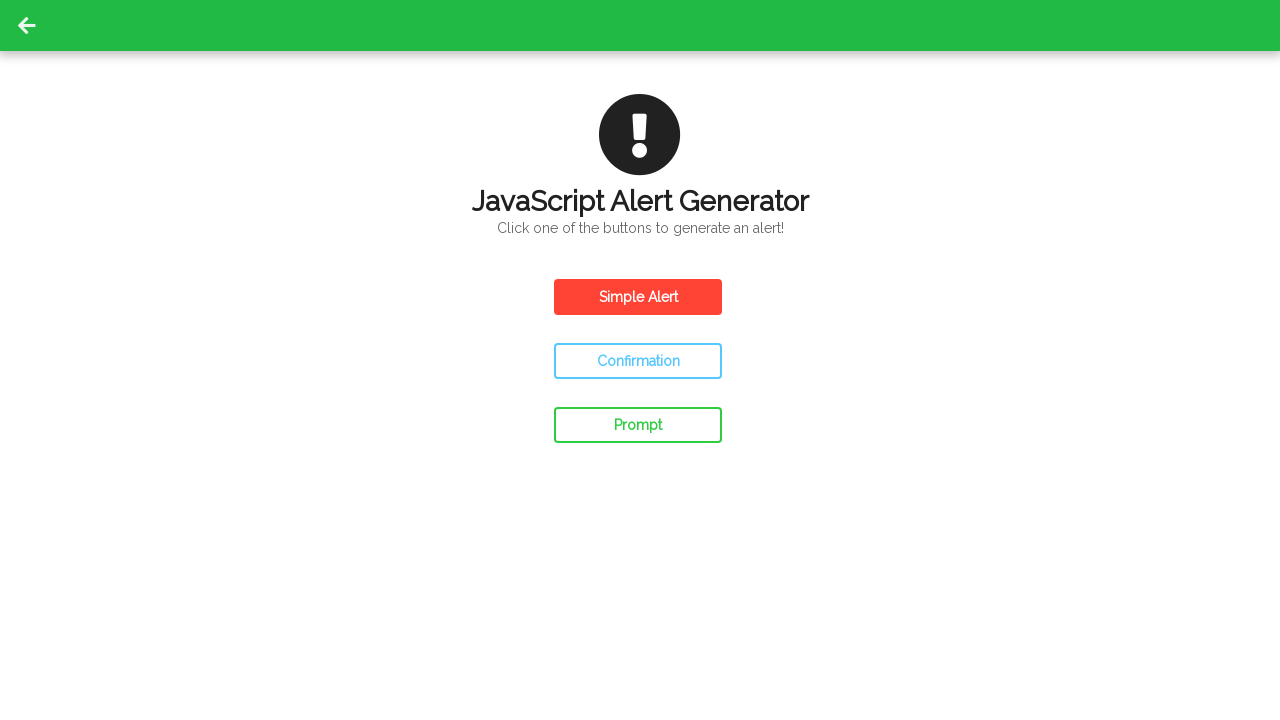

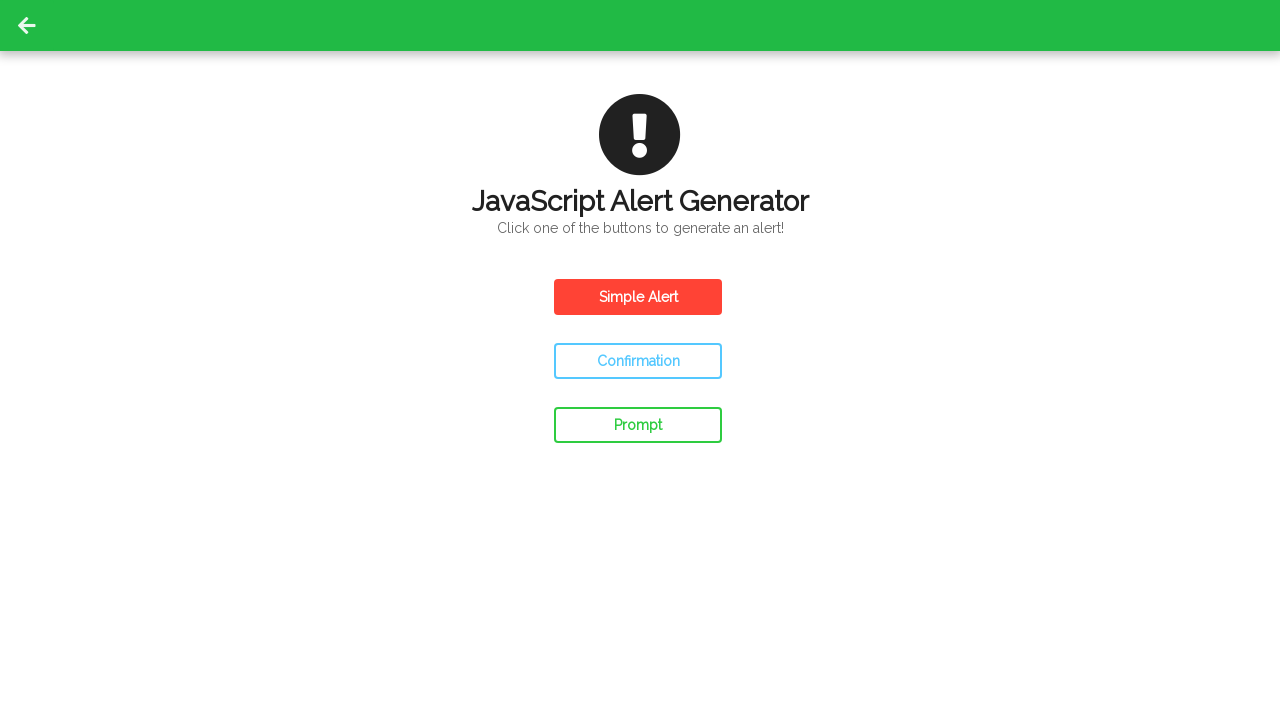